Tests search functionality on DuckDuckGo by entering a search query and verifying the page title contains the expected result

Starting URL: https://duckduckgo.com

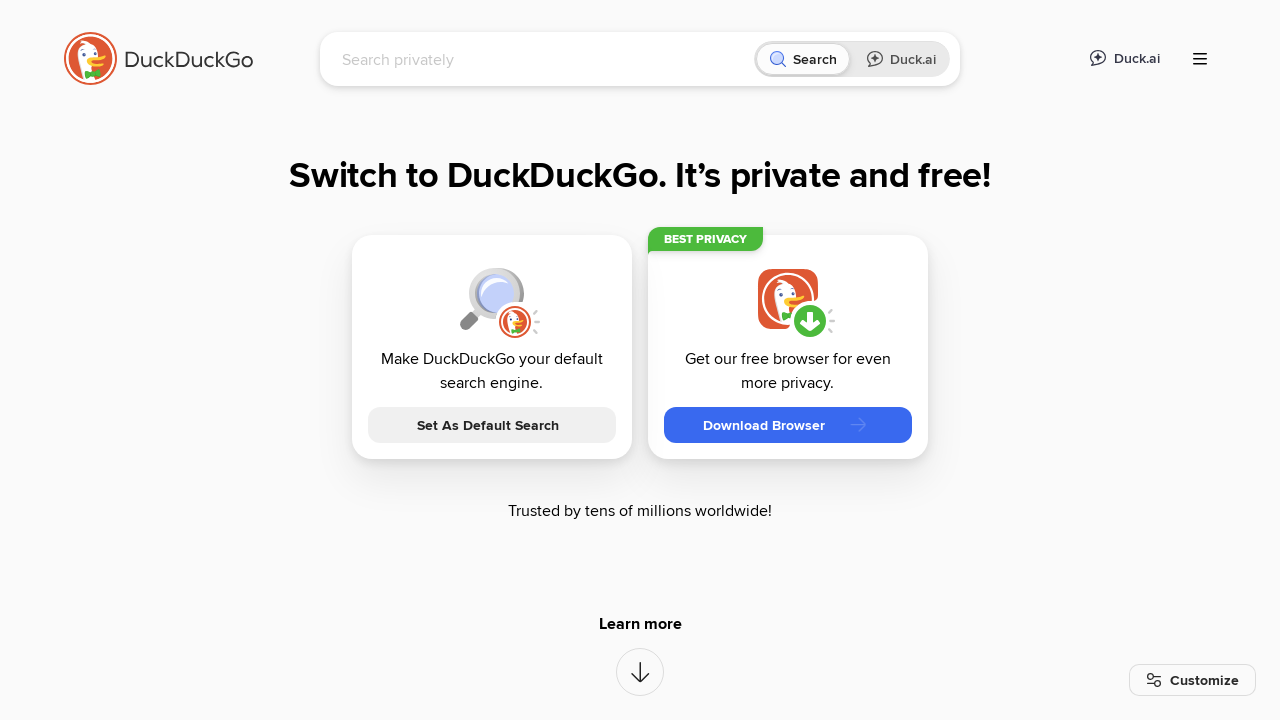

Clicked on search input field at (544, 59) on [name="q"]
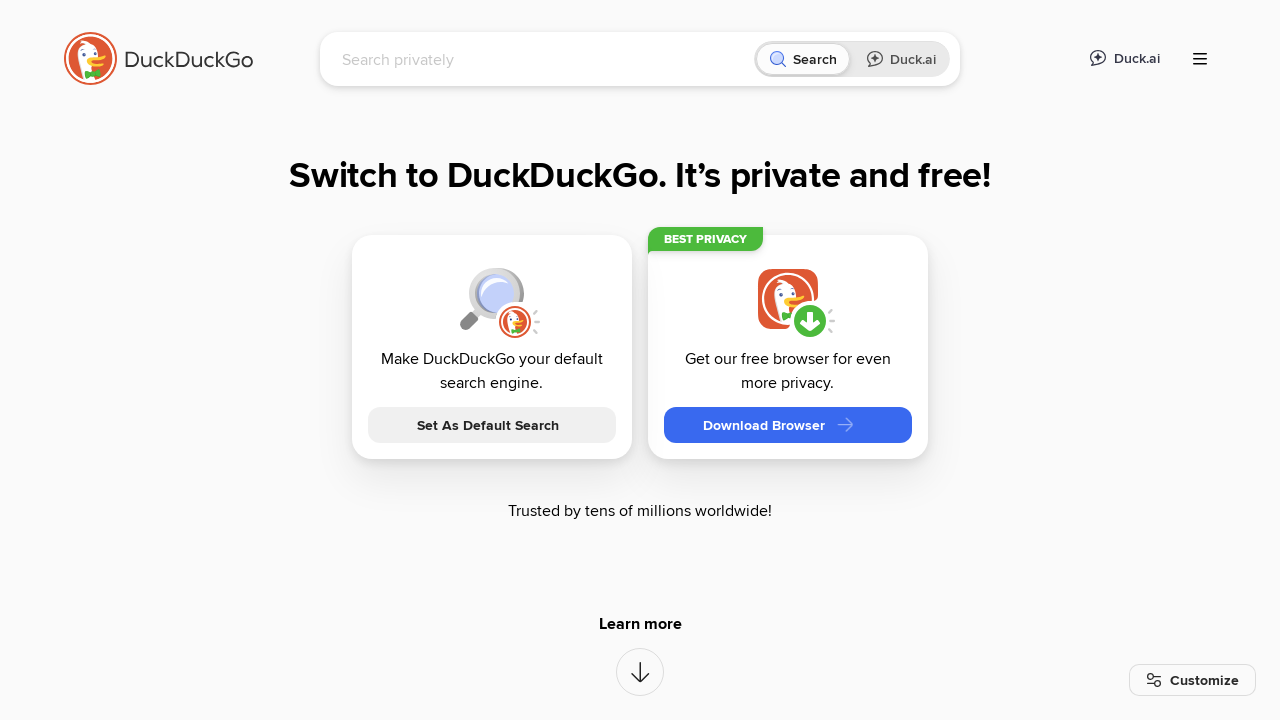

Filled search field with 'LambdaTest' on [name="q"]
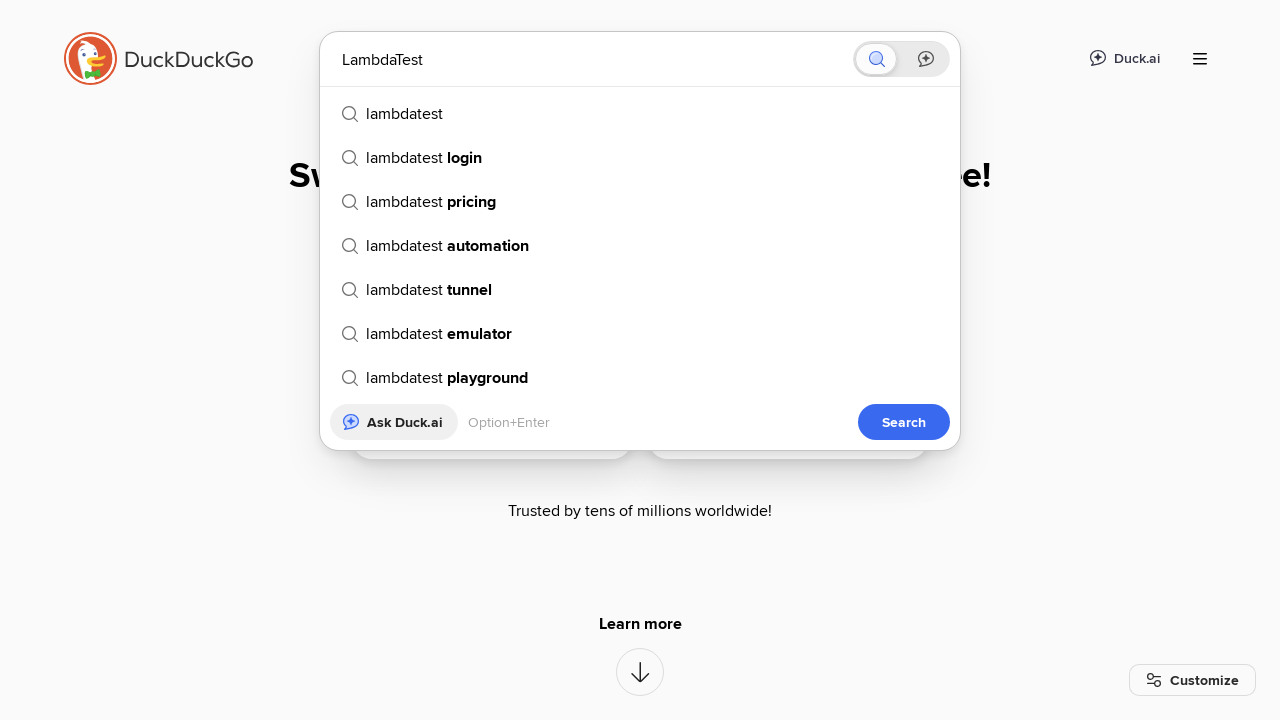

Pressed Enter to submit search query on [name="q"]
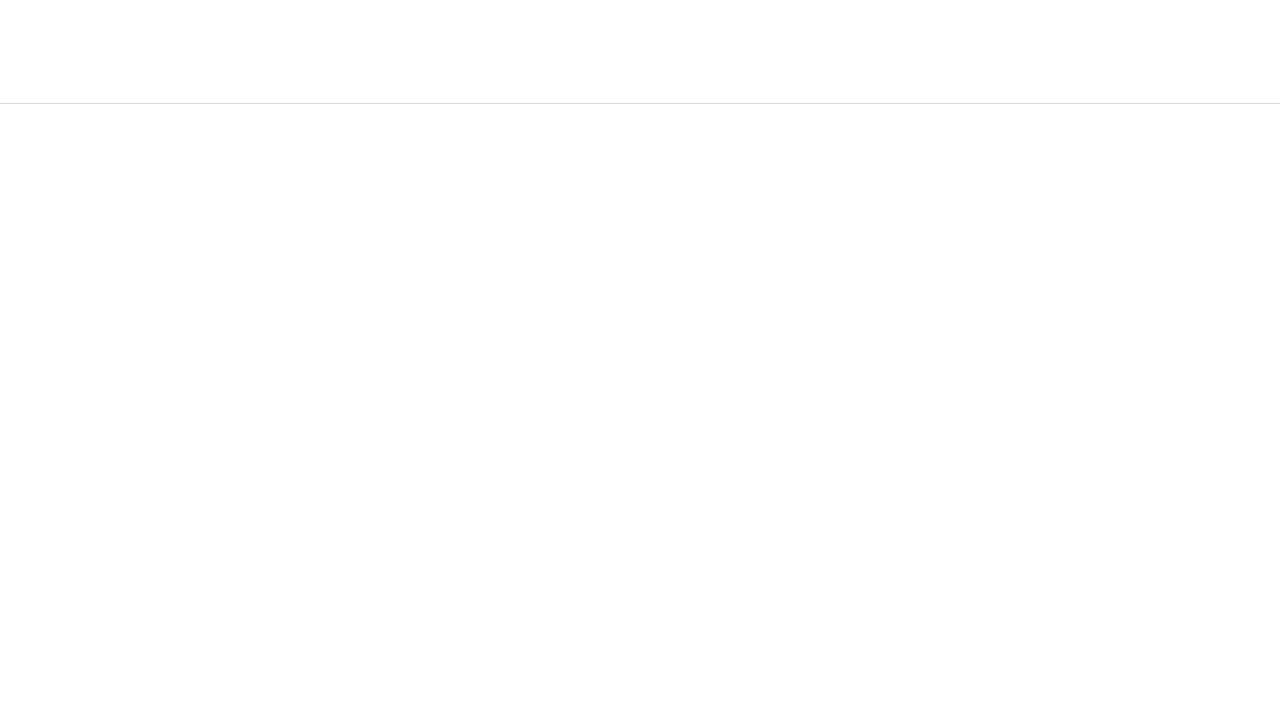

Waited for page to load (domcontentloaded)
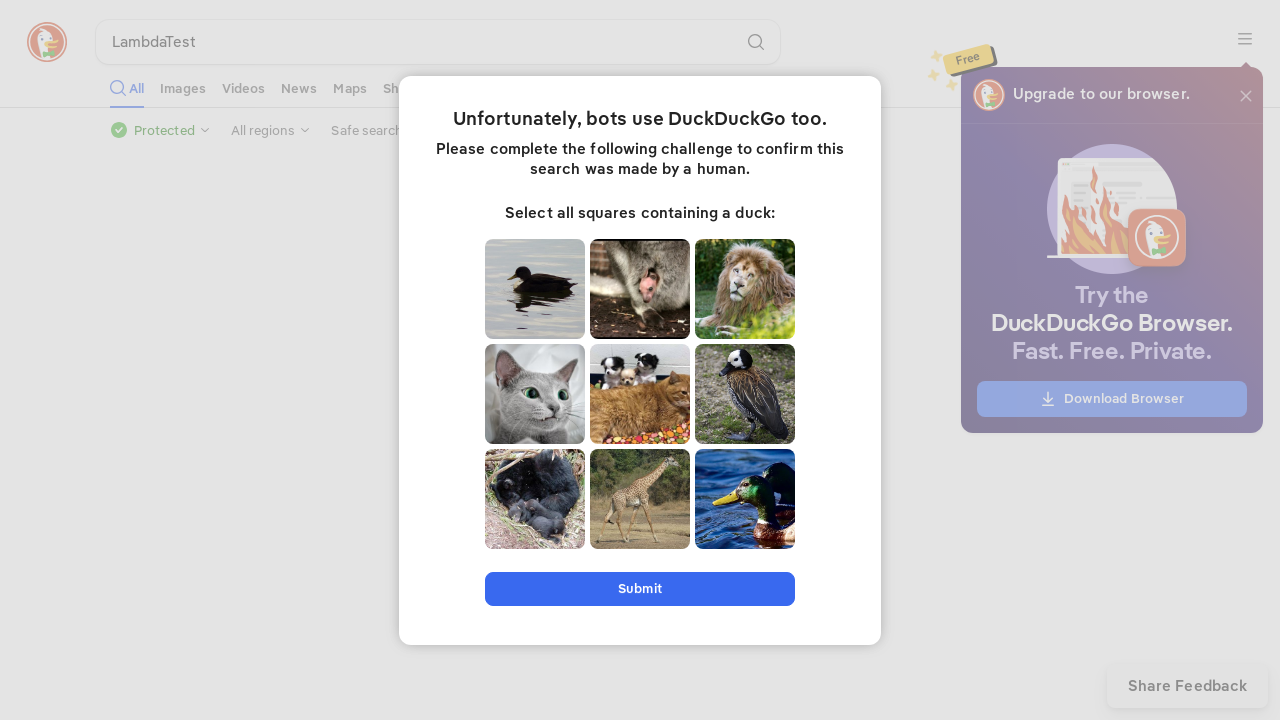

Retrieved page title: 'LambdaTest at DuckDuckGo'
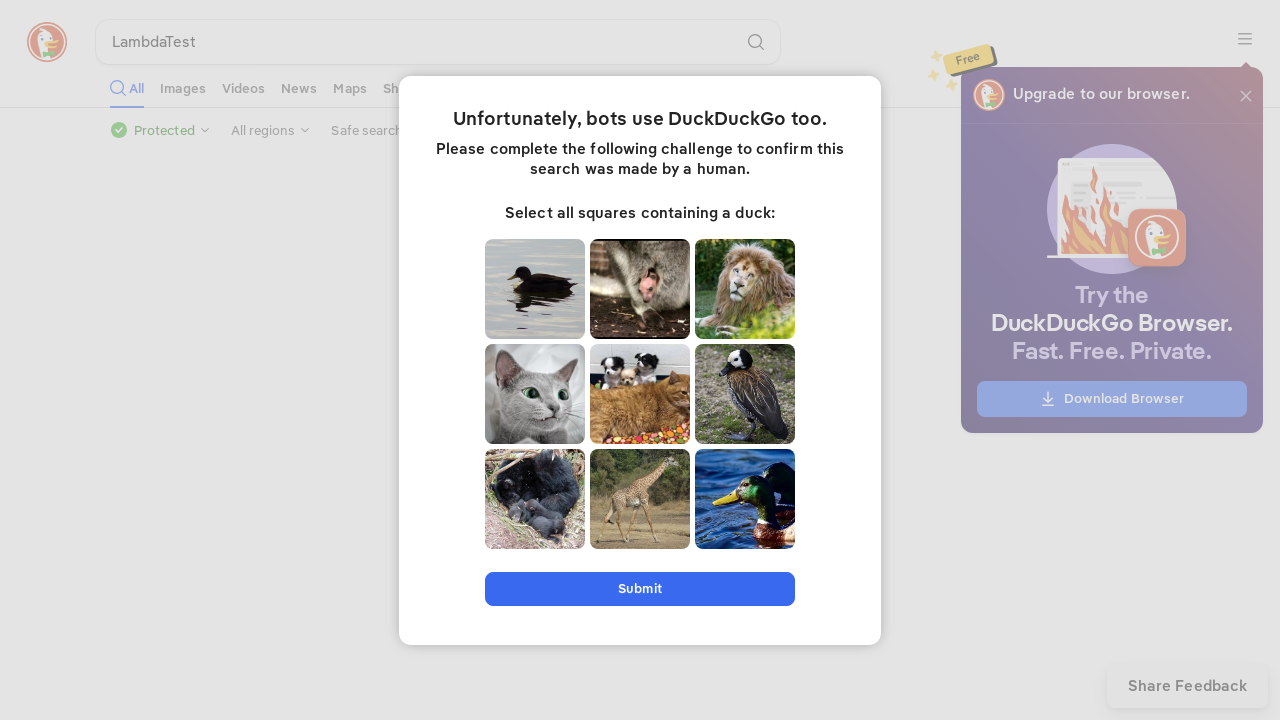

Verified page title contains 'LambdaTest'
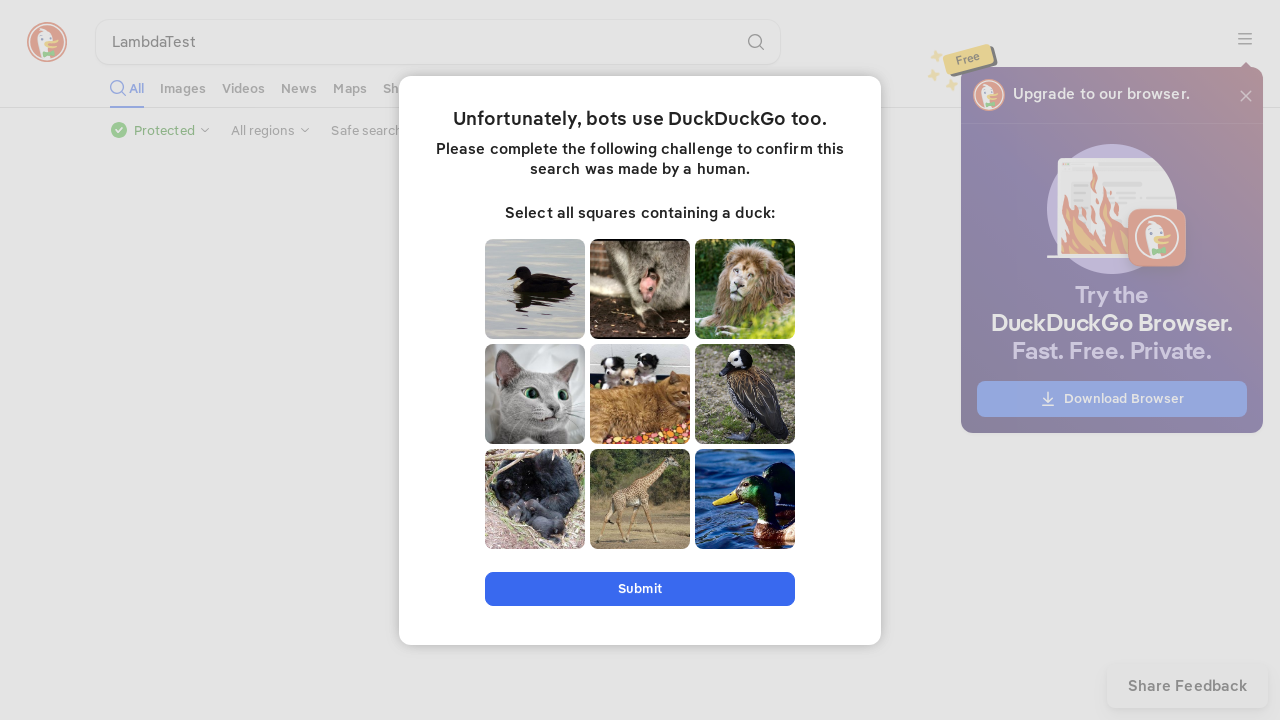

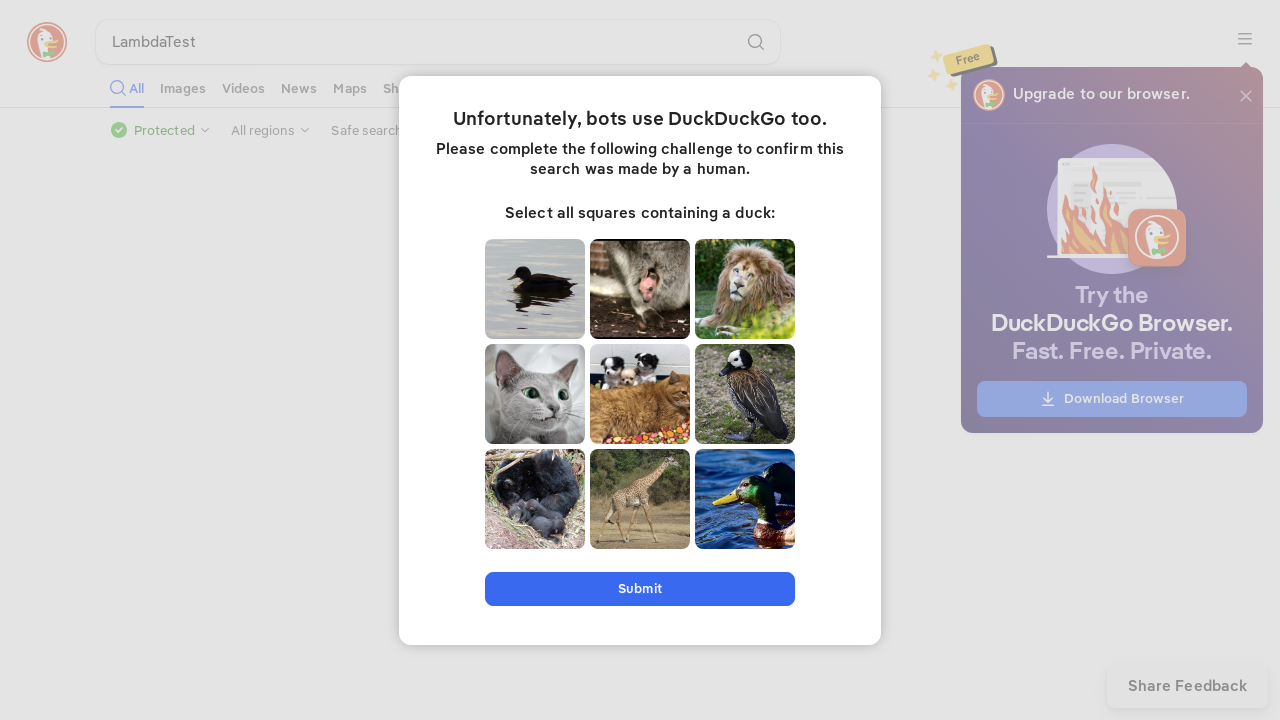